Tests the add/remove elements functionality by clicking Add Element button, verifying the Delete button appears, then clicking Delete and verifying the page heading is still visible

Starting URL: https://the-internet.herokuapp.com/add_remove_elements/

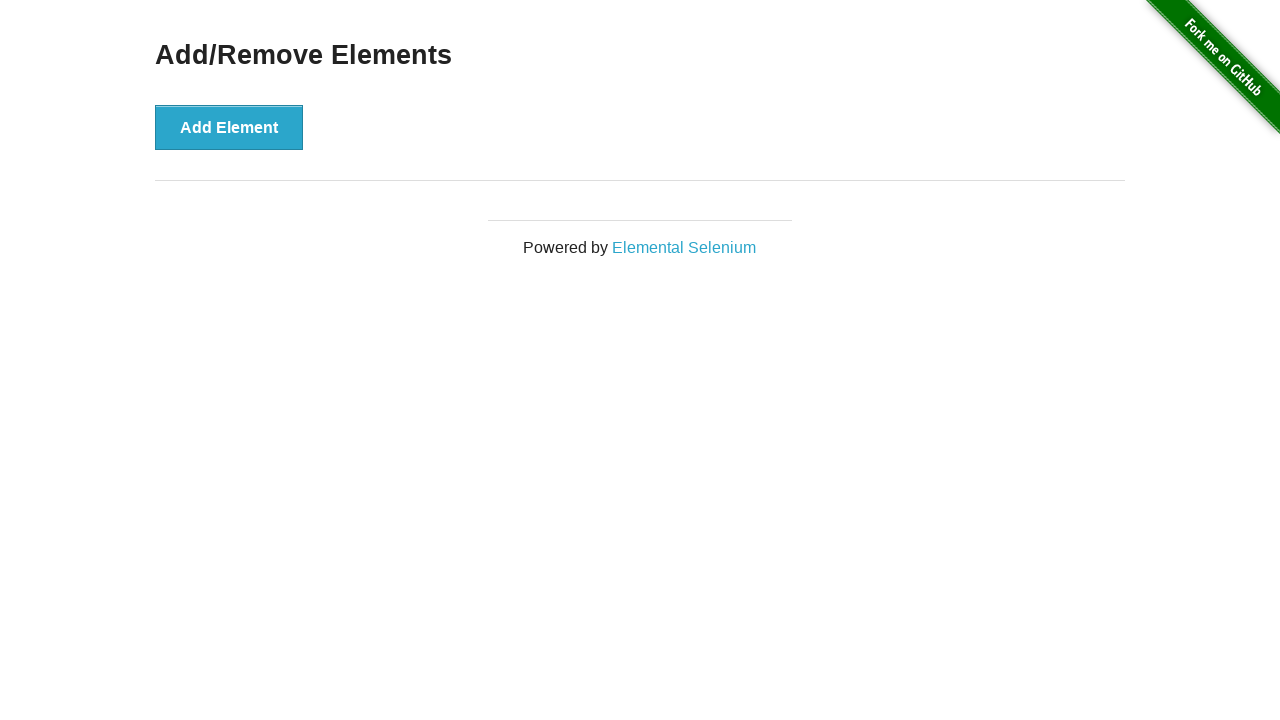

Clicked Add Element button at (229, 127) on xpath=//button[@onclick='addElement()']
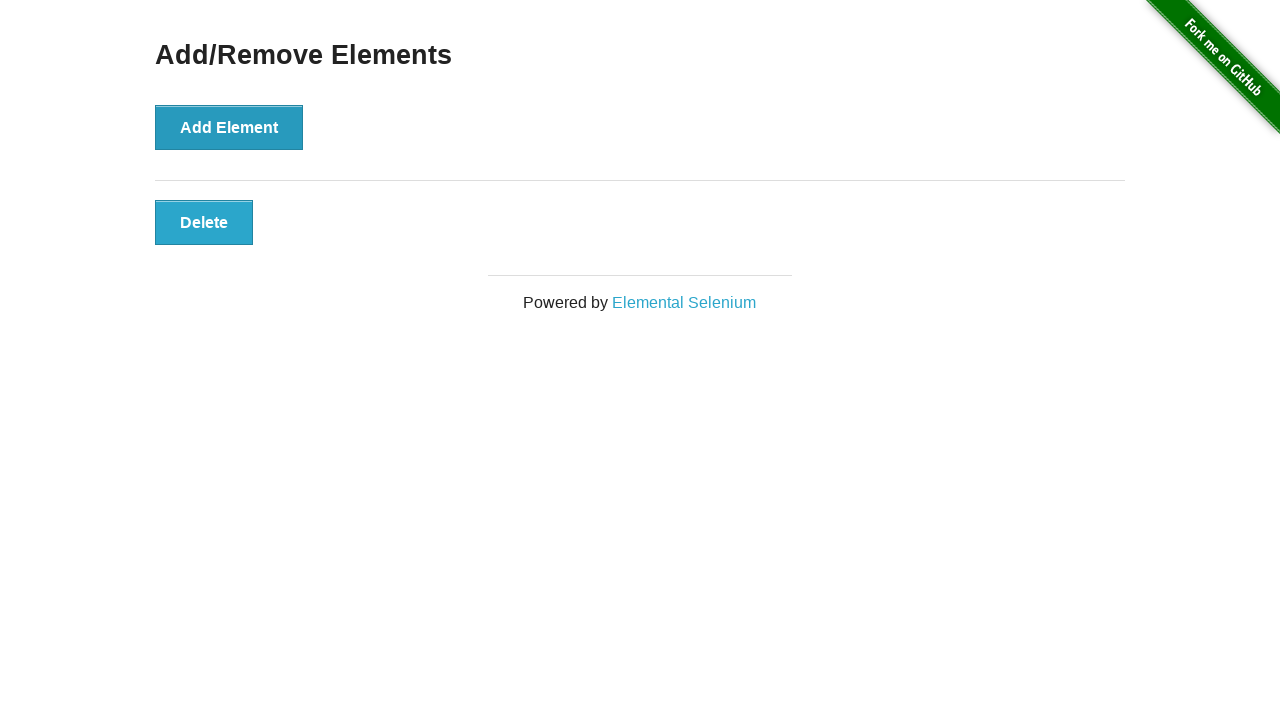

Delete button appeared after adding element
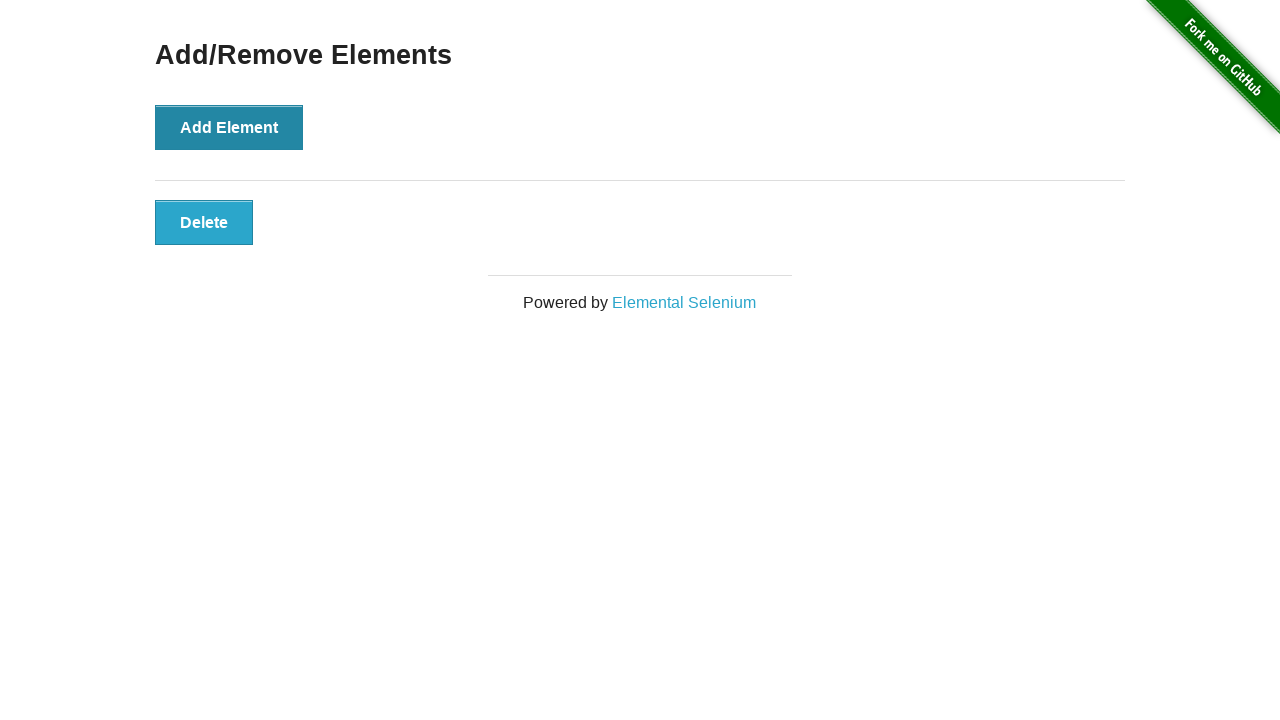

Clicked Delete button to remove element at (204, 222) on xpath=//button[@class='added-manually']
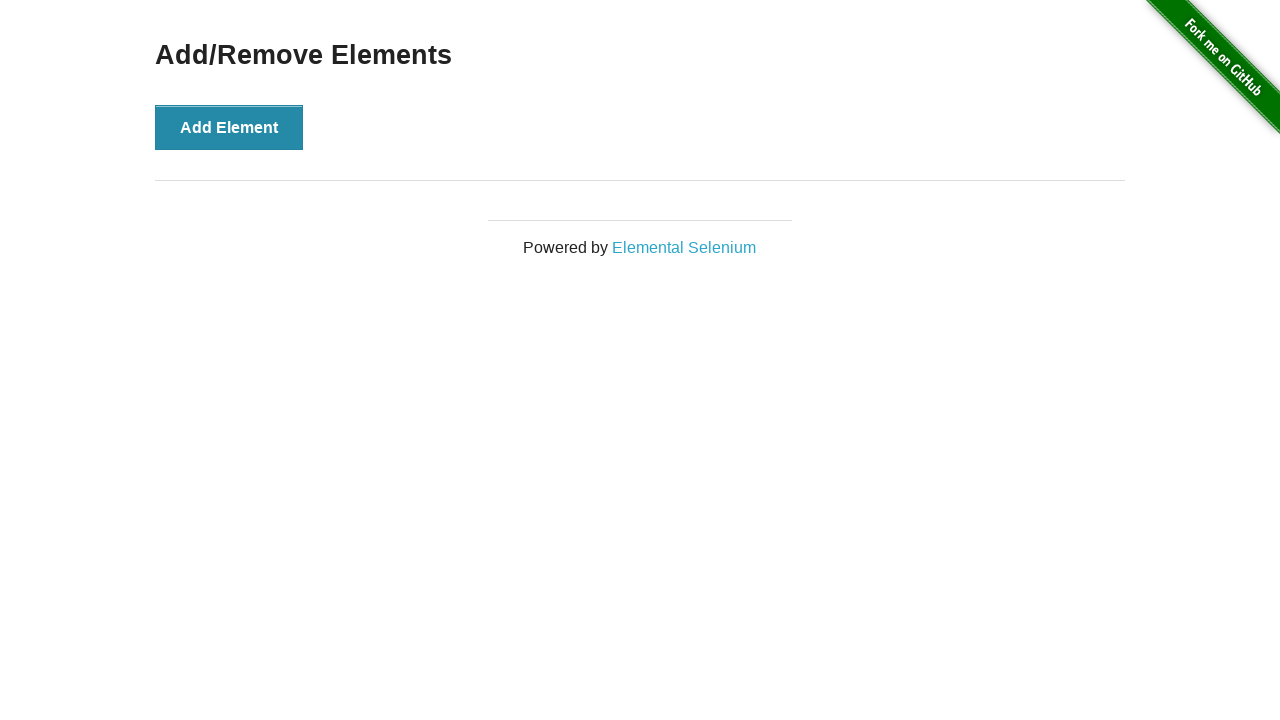

Page heading 'Add/Remove Elements' is still visible after deletion
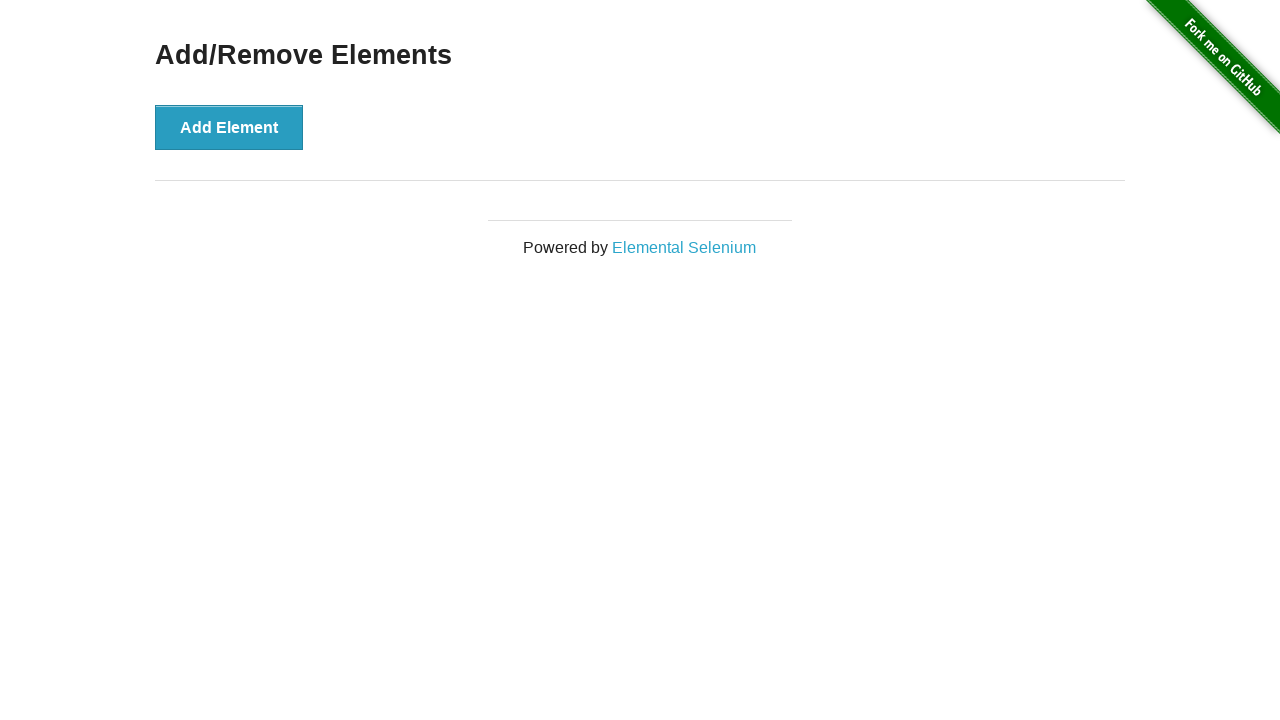

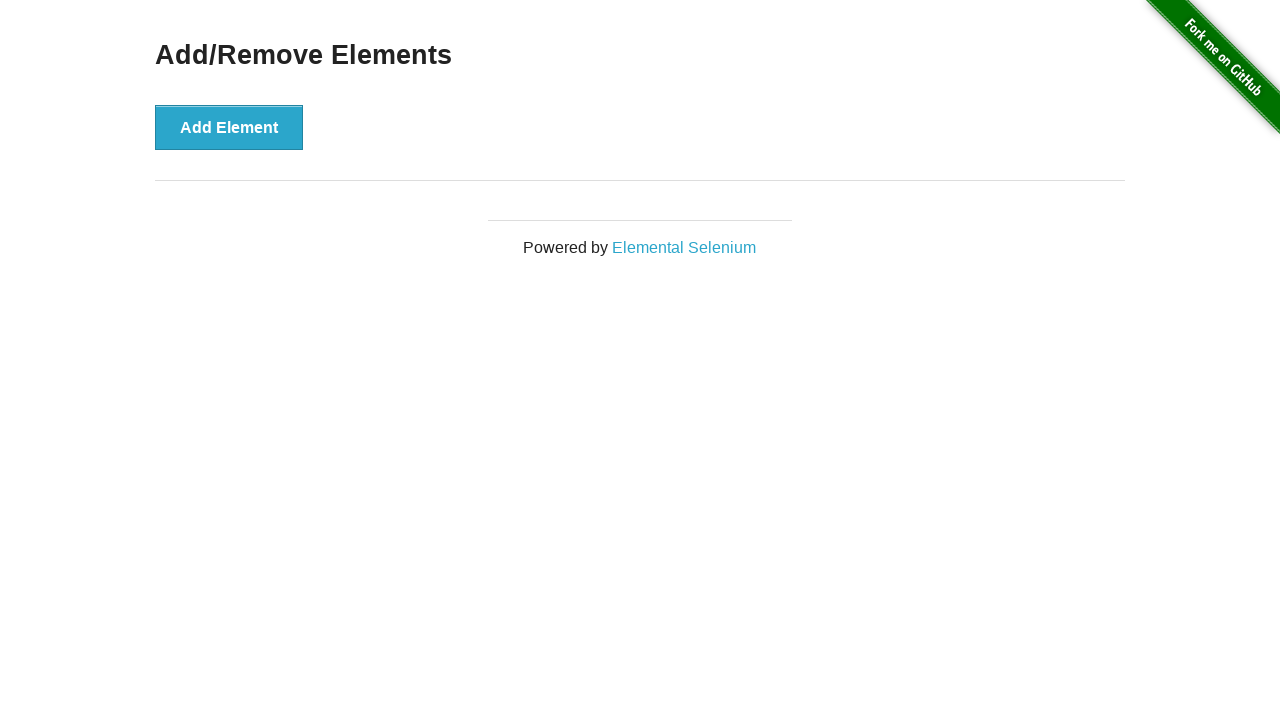